Tests dropdown functionality by clicking a dropdown button and then clicking on a dynamically appearing Flipkart link

Starting URL: https://omayo.blogspot.com/

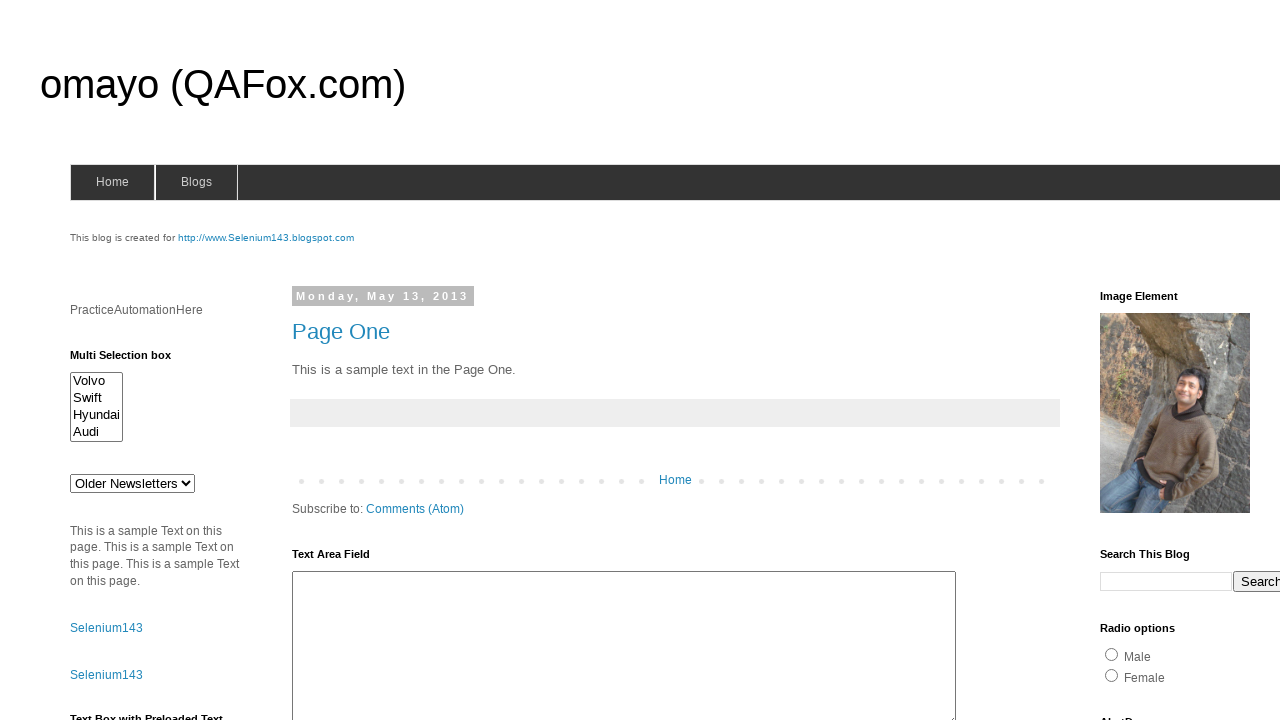

Clicked Dropdown button at (1227, 360) on xpath=//button[text()='Dropdown']
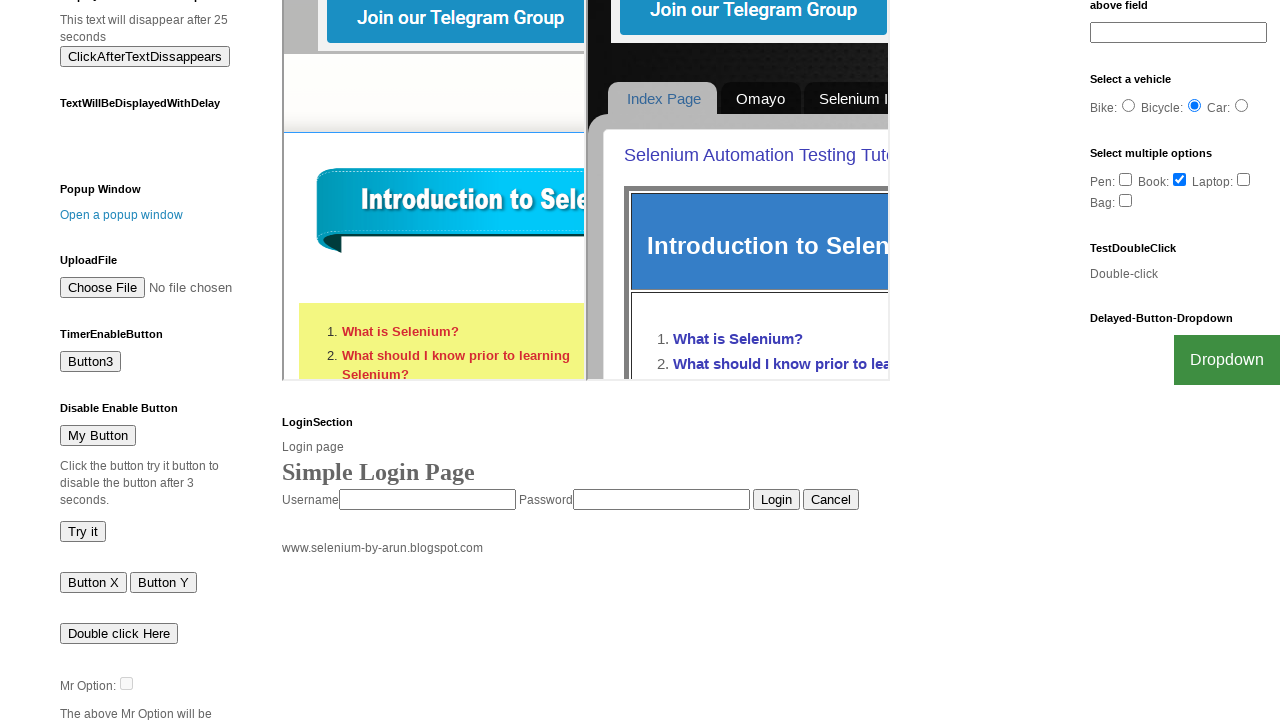

Waited for Flipkart link to become visible
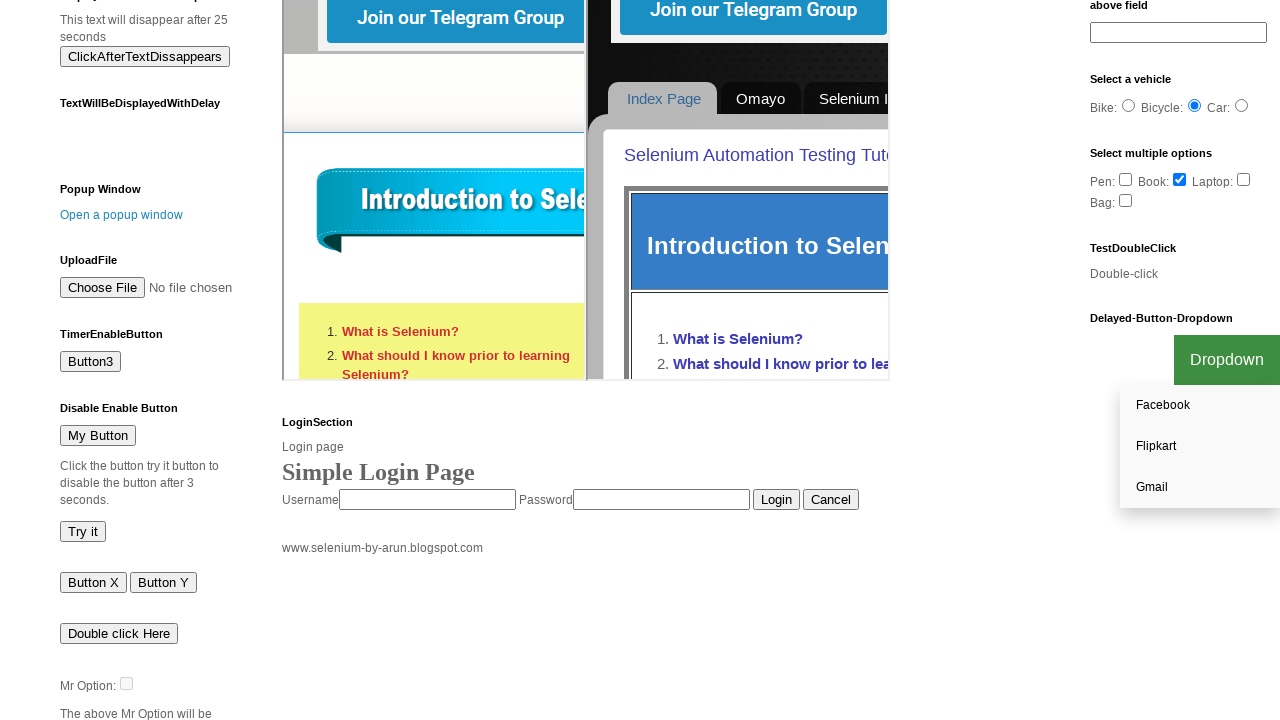

Clicked Flipkart link at (1200, 447) on xpath=//a[text()='Flipkart']
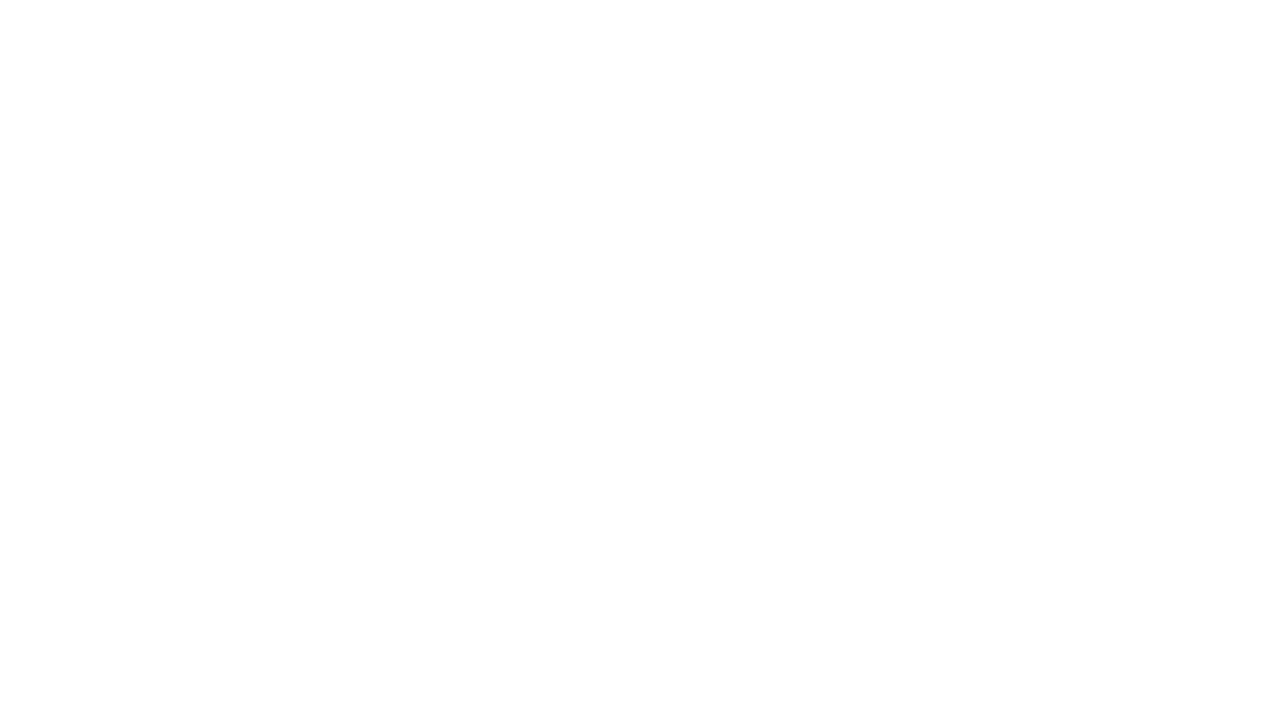

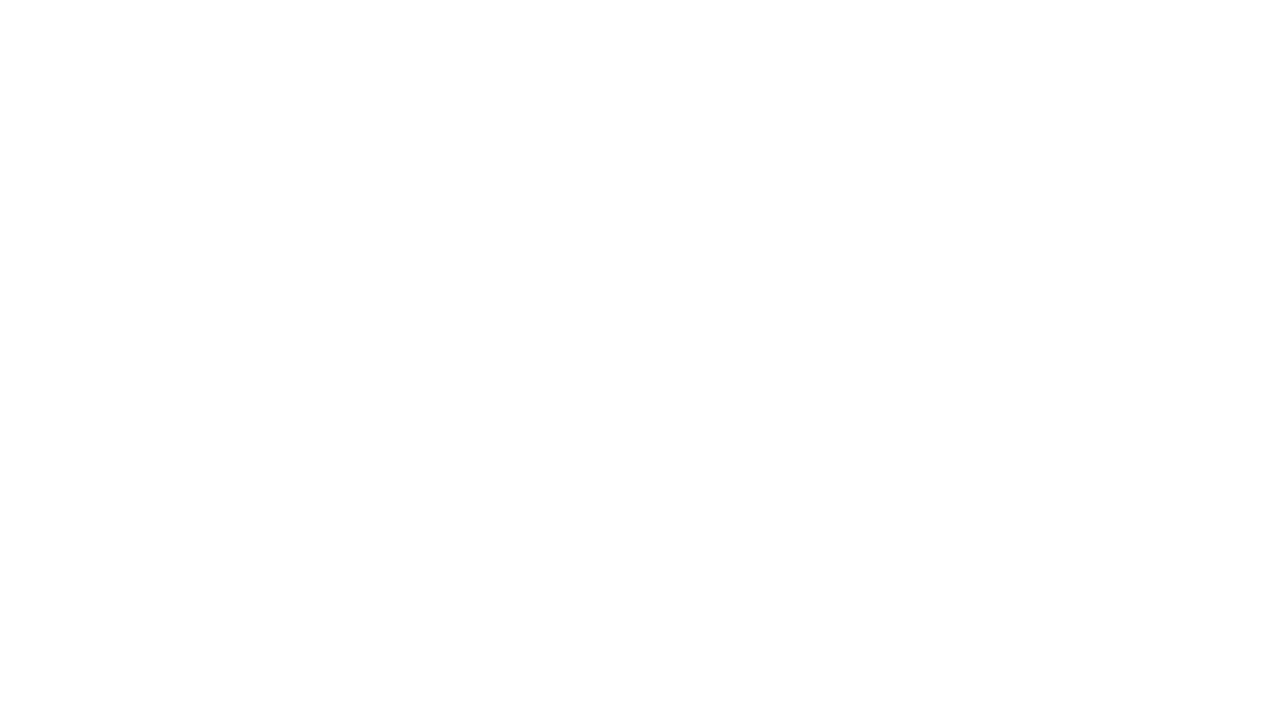